Tests JavaScript alert handling by filling a name field, clicking a button to trigger an alert, and accepting the alert dialog

Starting URL: https://rahulshettyacademy.com/AutomationPractice/

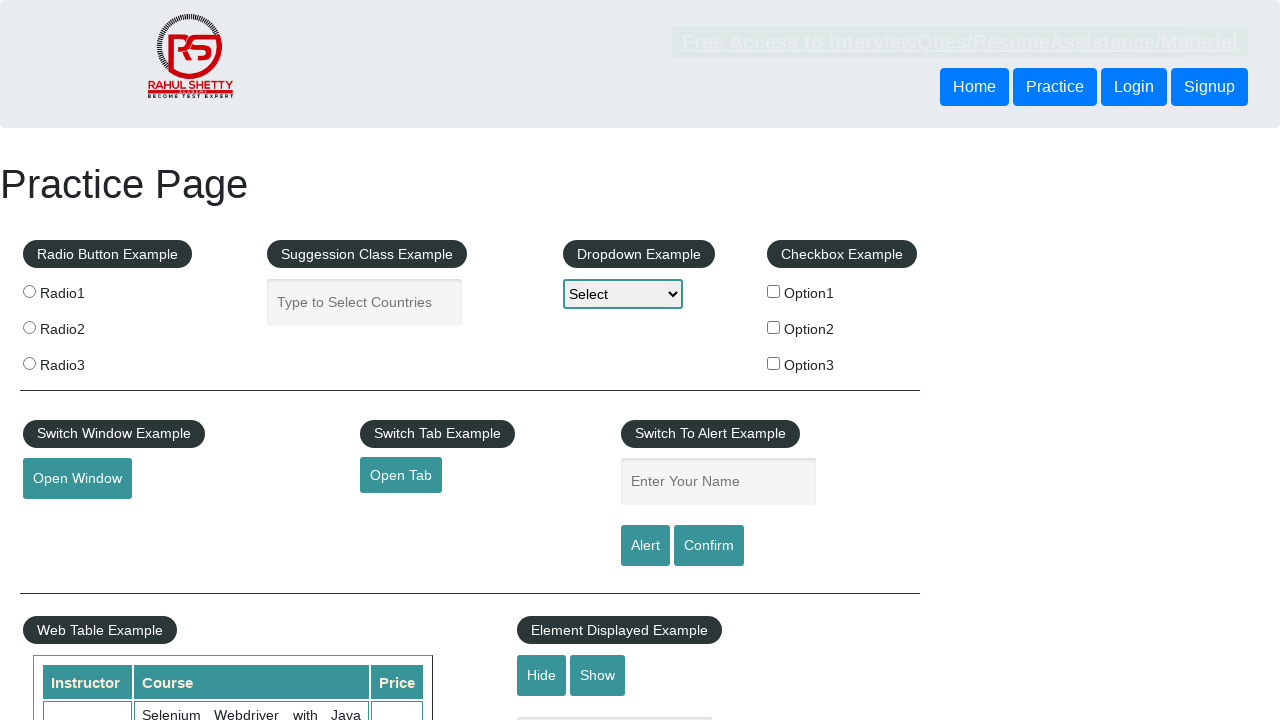

Filled name field with 'Joshua' on #name
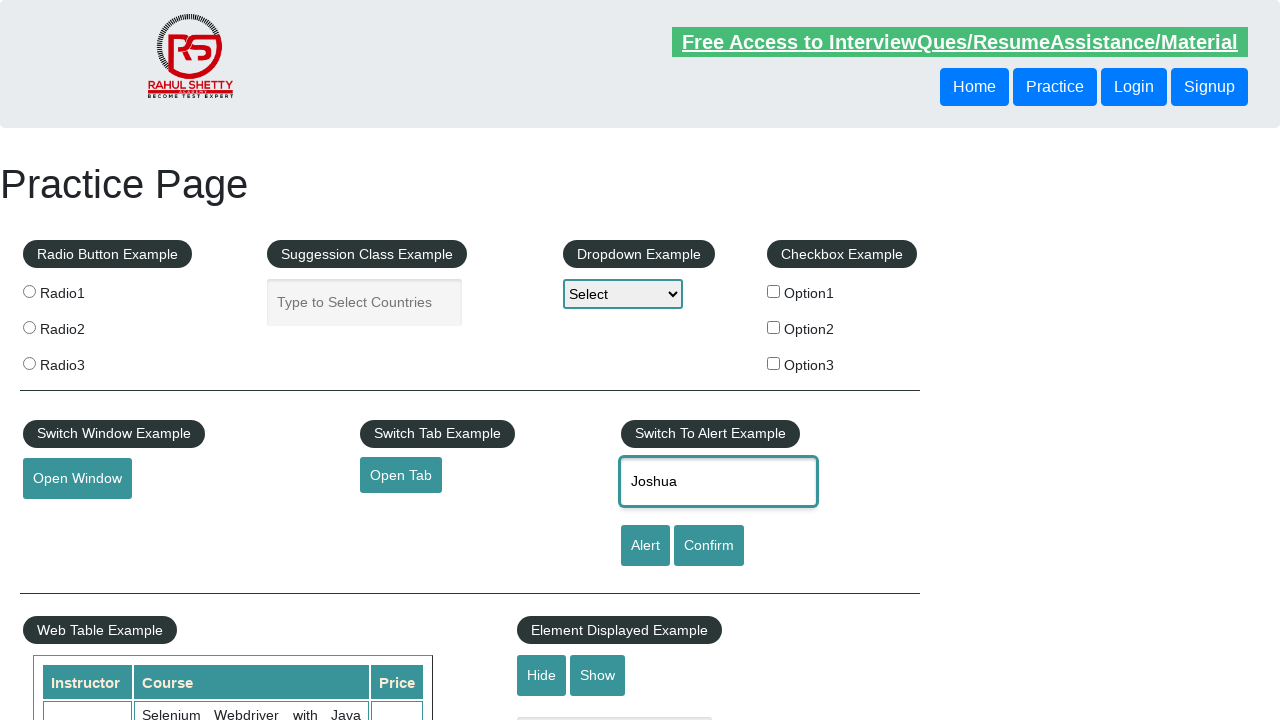

Clicked alert button to trigger alert dialog at (645, 546) on #alertbtn
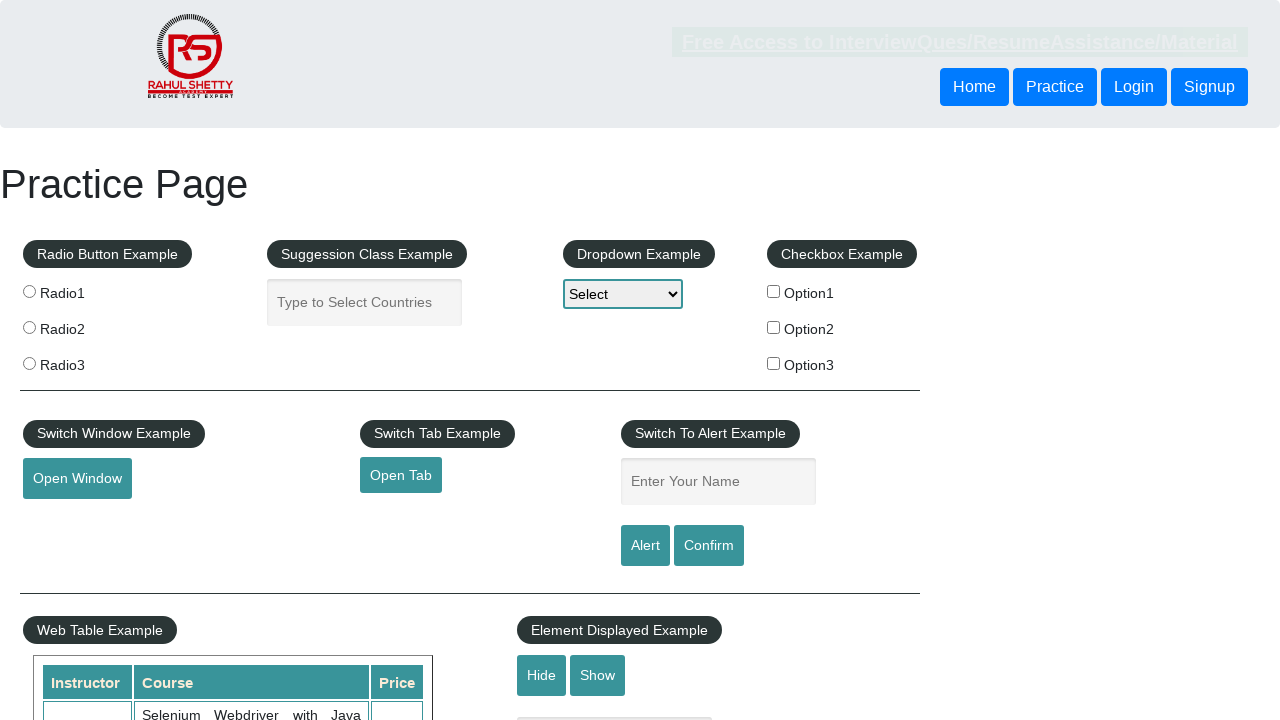

Retrieved alert dialog text content
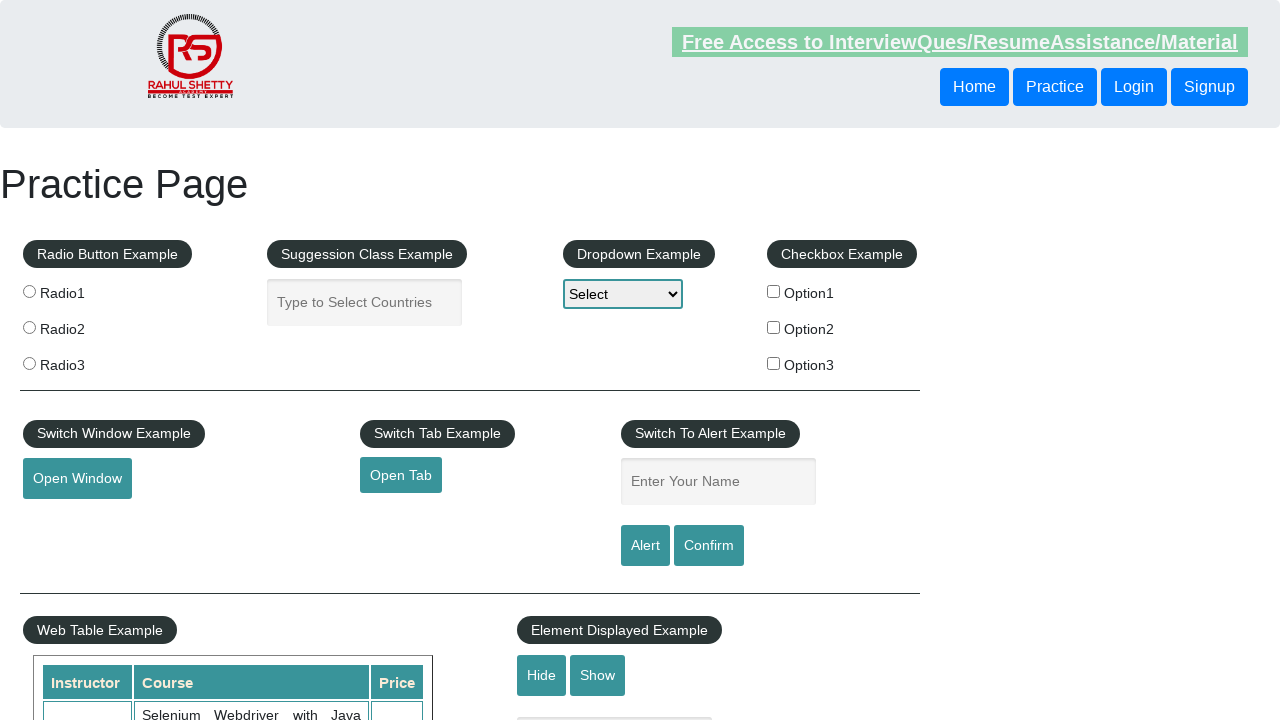

Set up global dialog handler
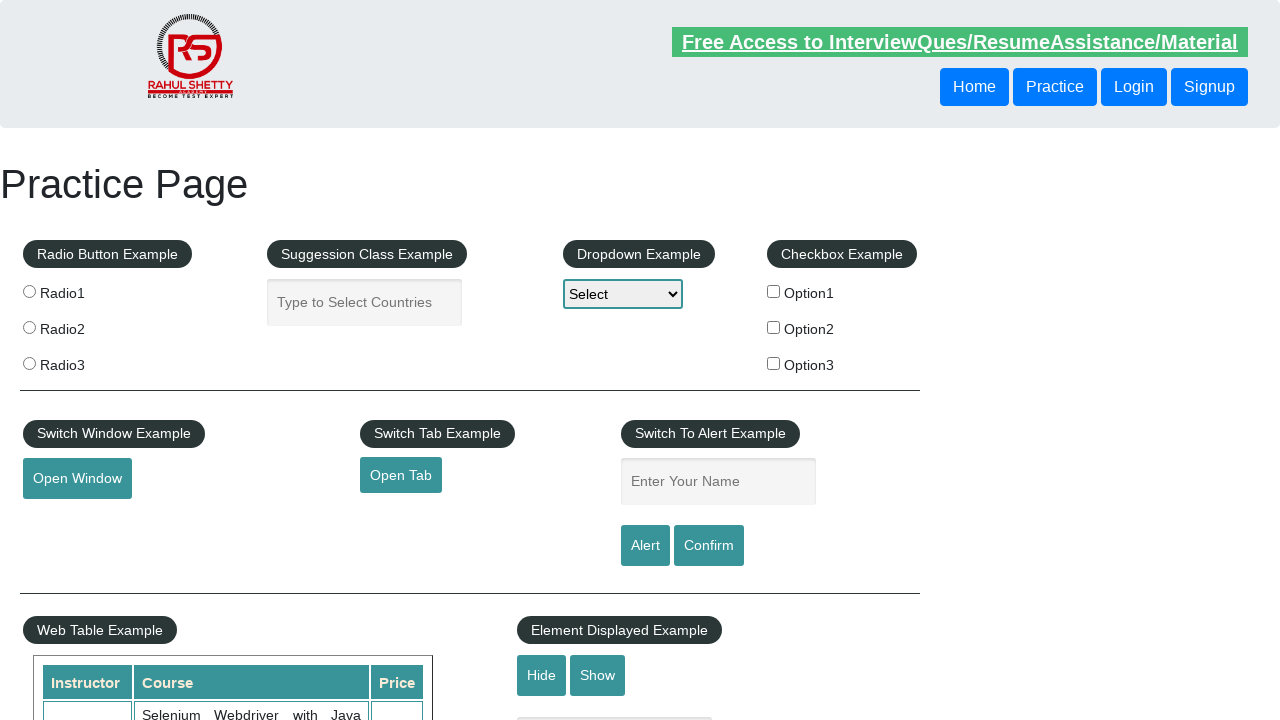

Filled name field with 'Joshua' again on #name
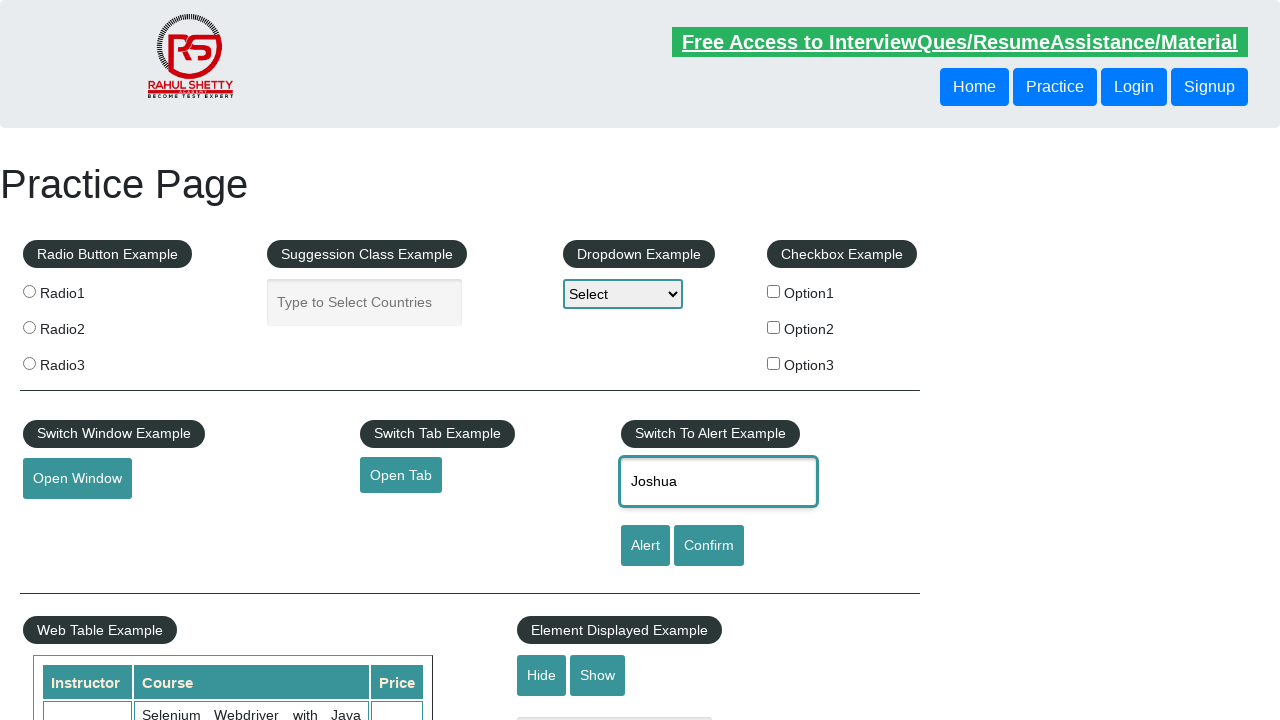

Set up one-time dialog handler to accept alert
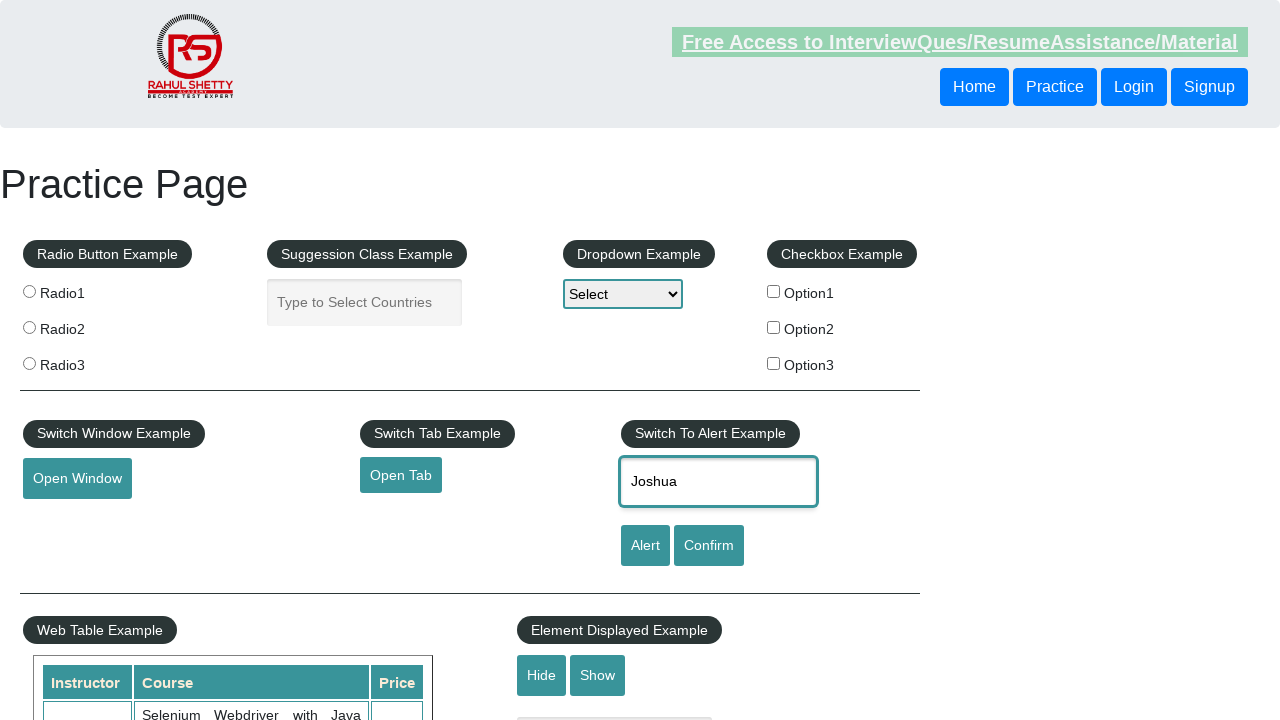

Clicked alert button and accepted the alert dialog at (645, 546) on #alertbtn
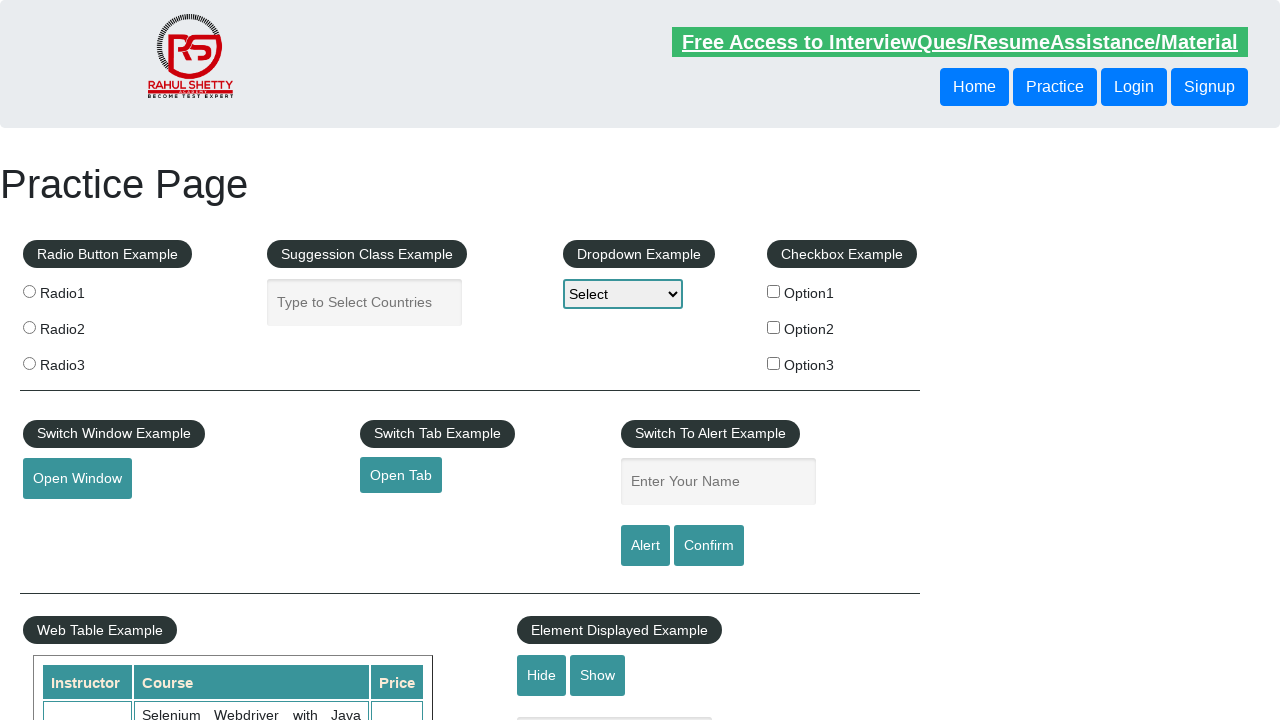

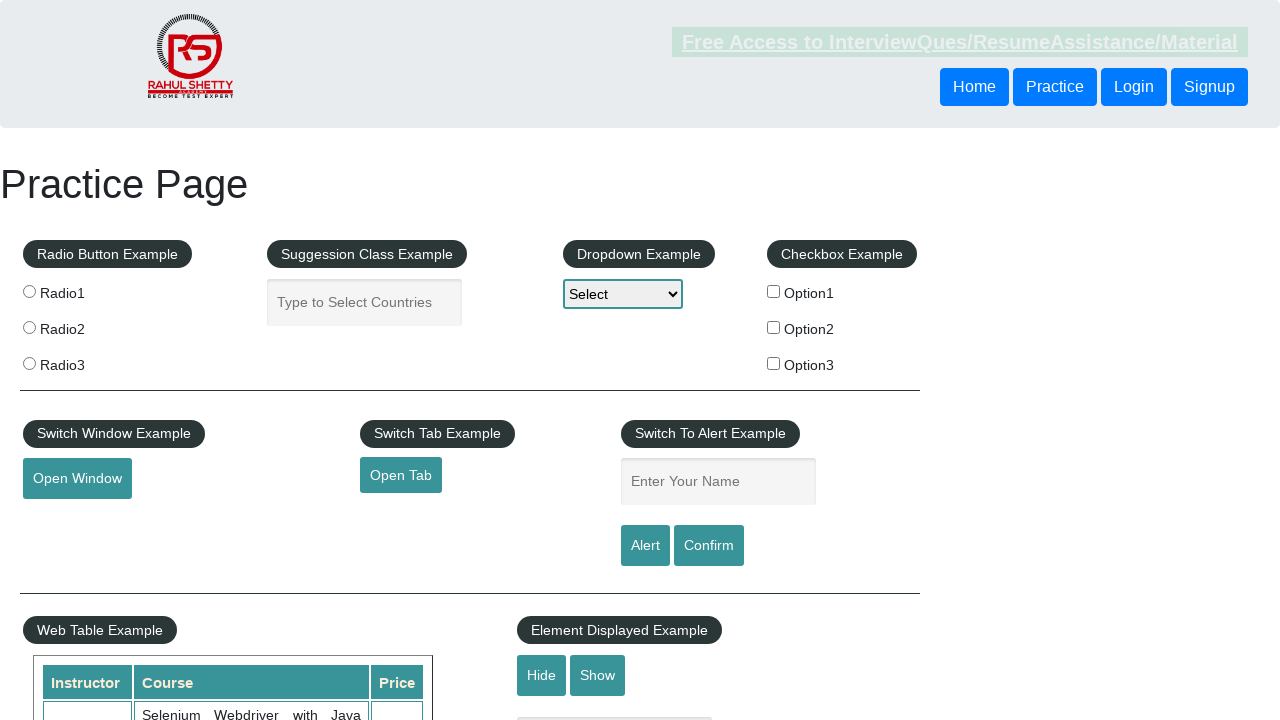